Tests various JavaScript scrolling techniques including vertical scroll down/up, horizontal scroll right/left, scroll to page bottom/top, and scrolling an element into view.

Starting URL: https://leafground.com/drag.xhtml

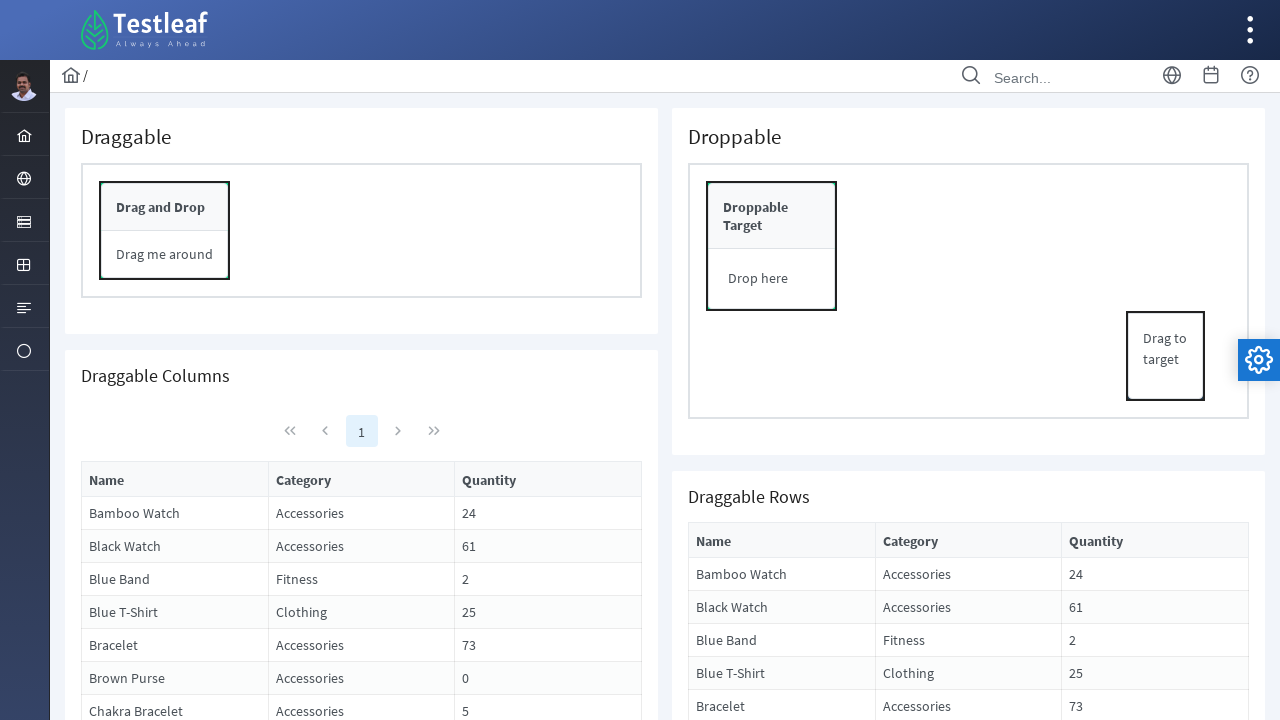

Scrolled vertically down by 750 pixels
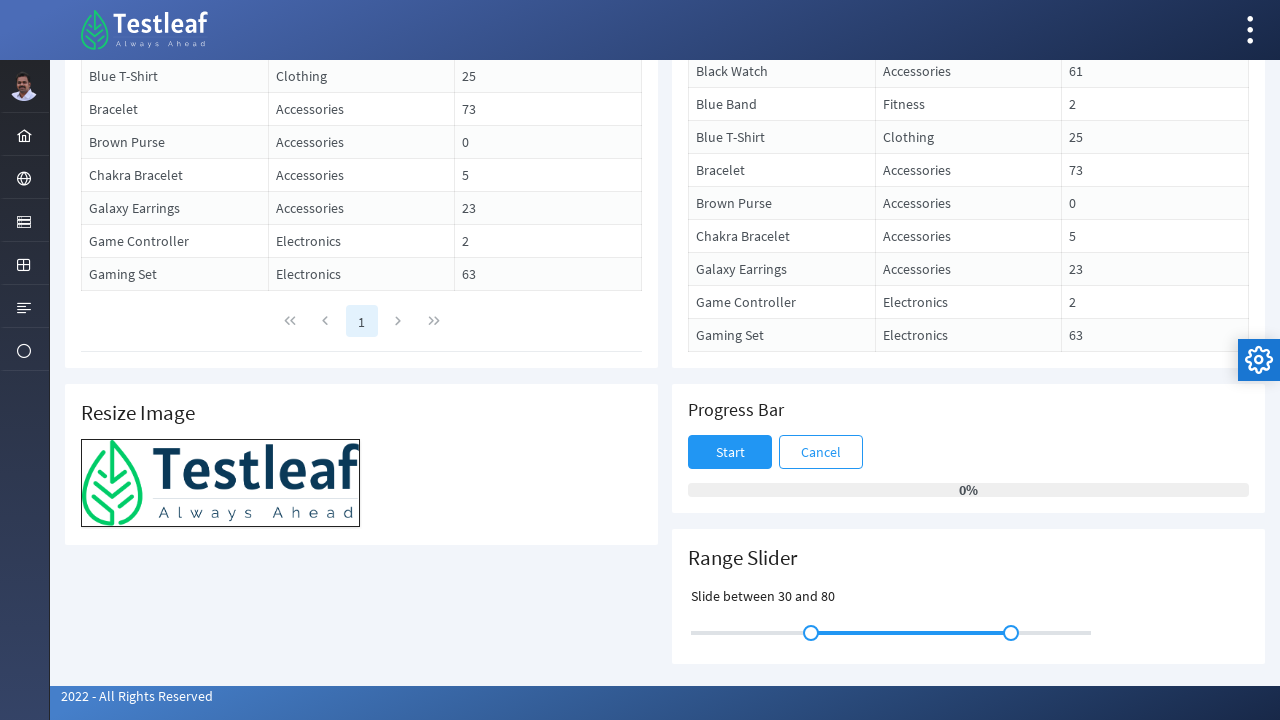

Waited 2 seconds after vertical scroll down
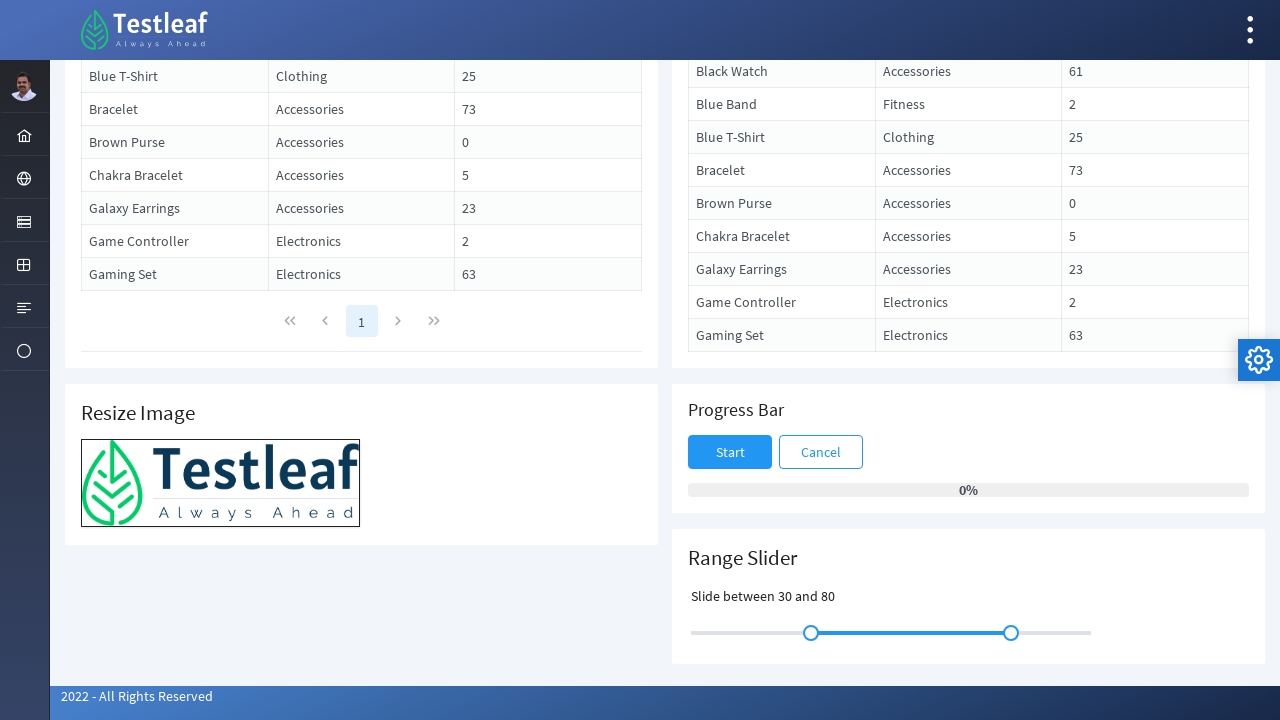

Scrolled vertically up by 250 pixels
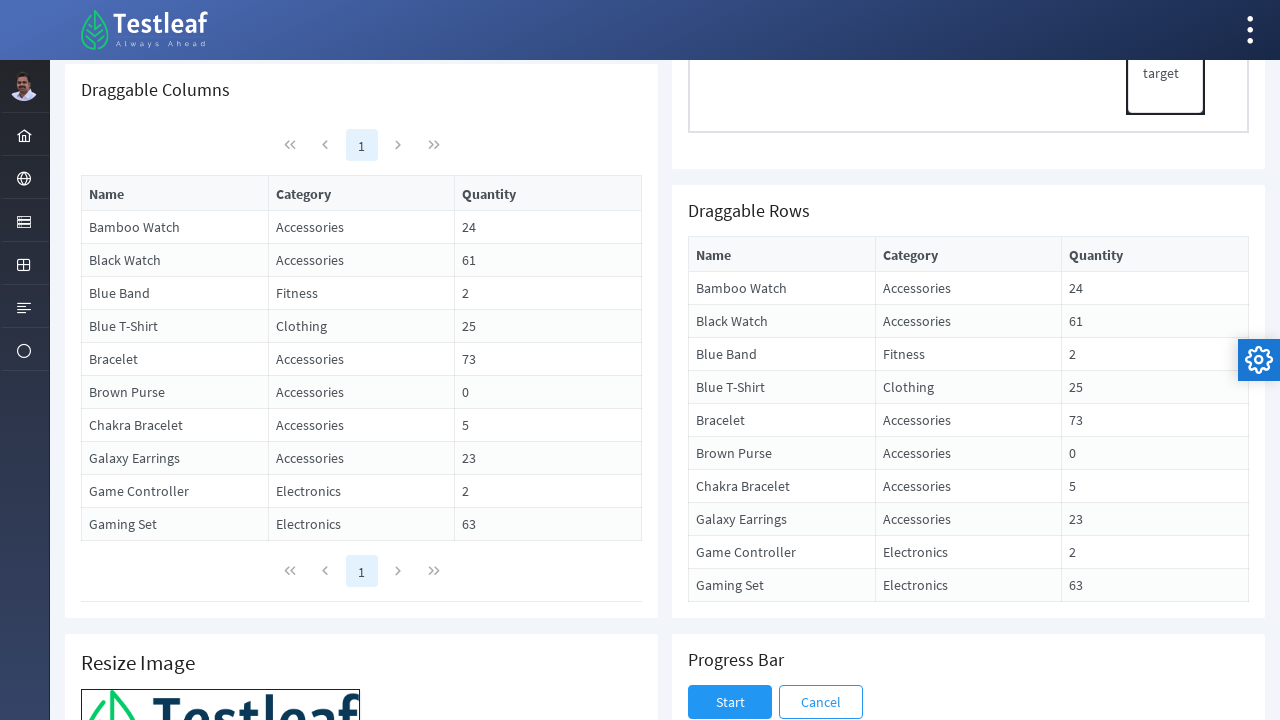

Waited 2 seconds after vertical scroll up
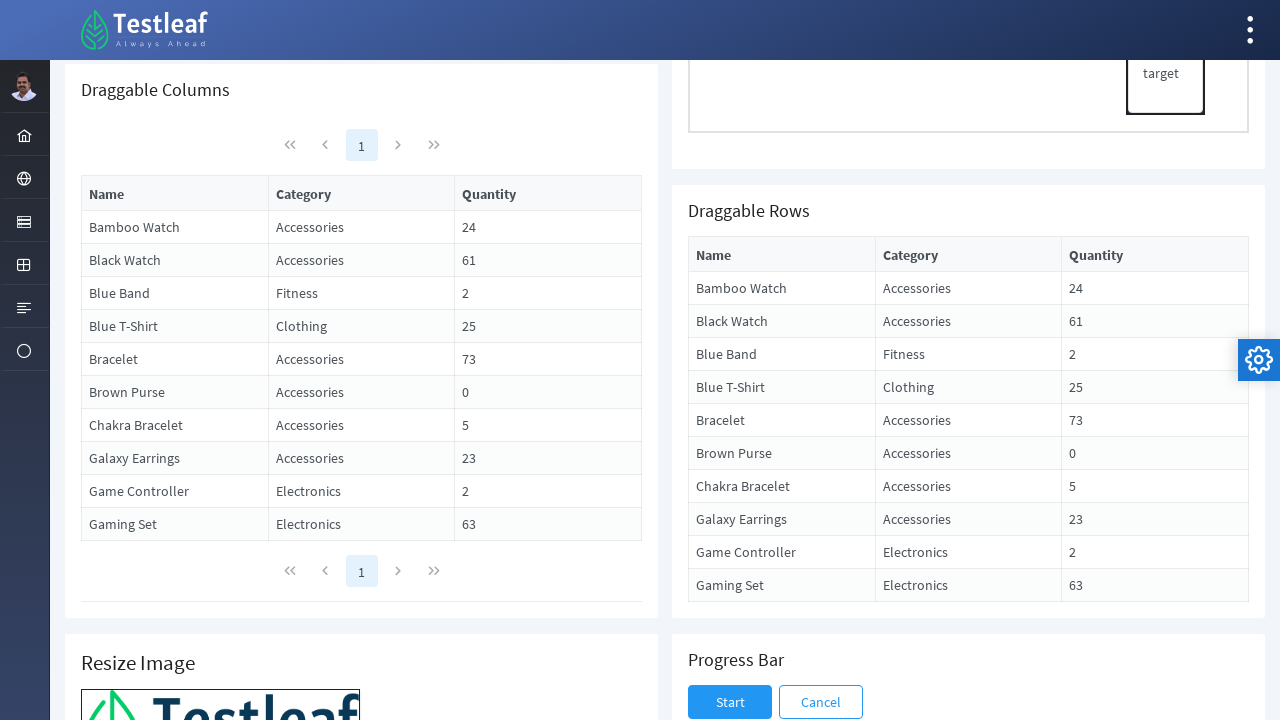

Scrolled horizontally right by 750 pixels
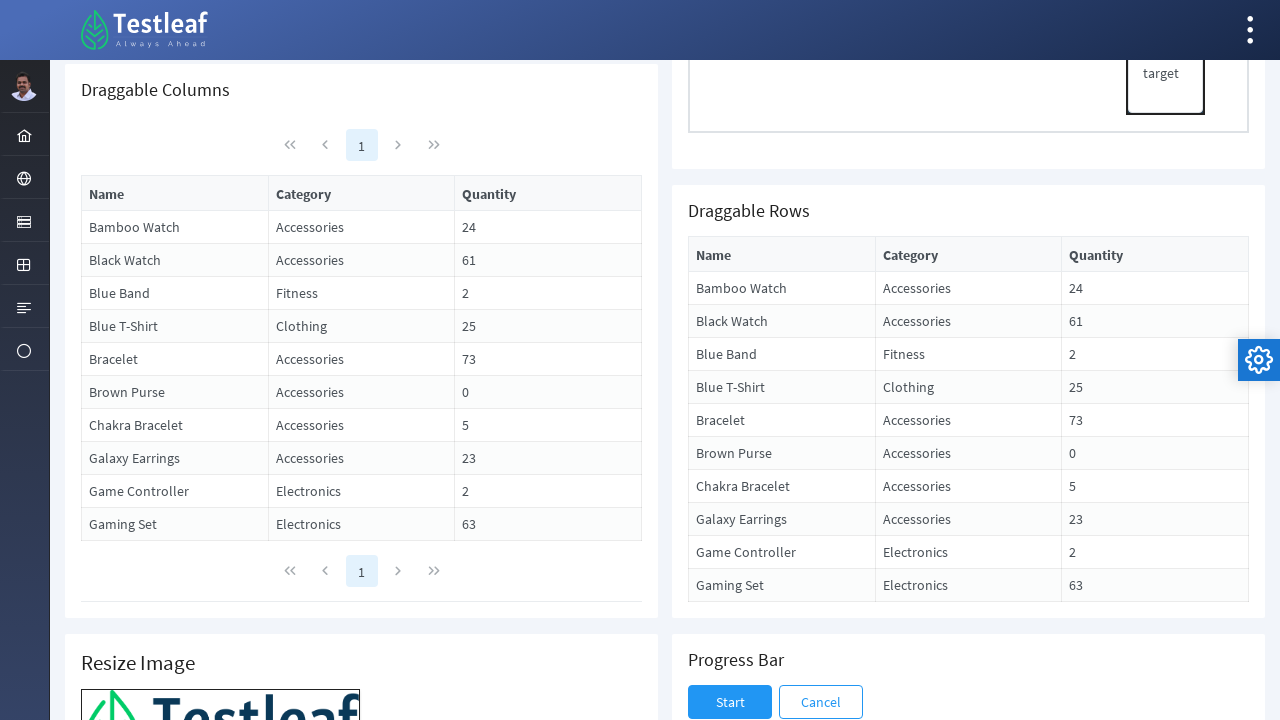

Waited 2 seconds after horizontal scroll right
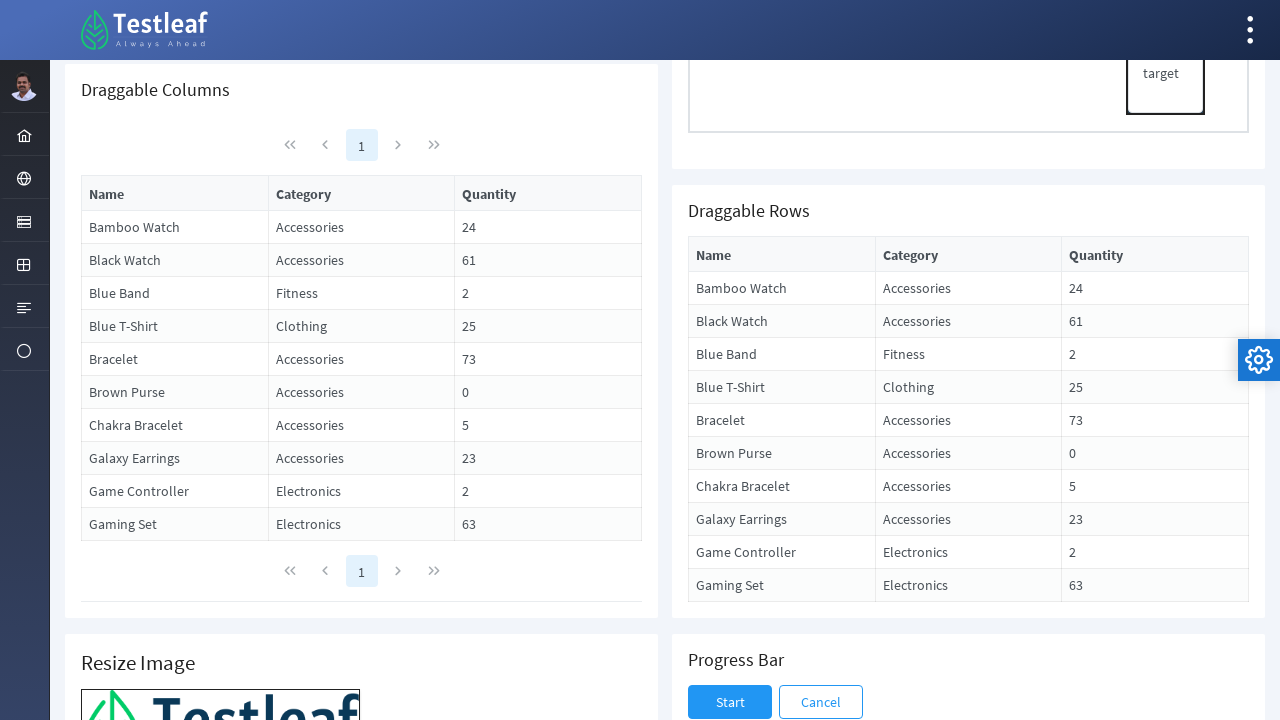

Scrolled horizontally left by 750 pixels
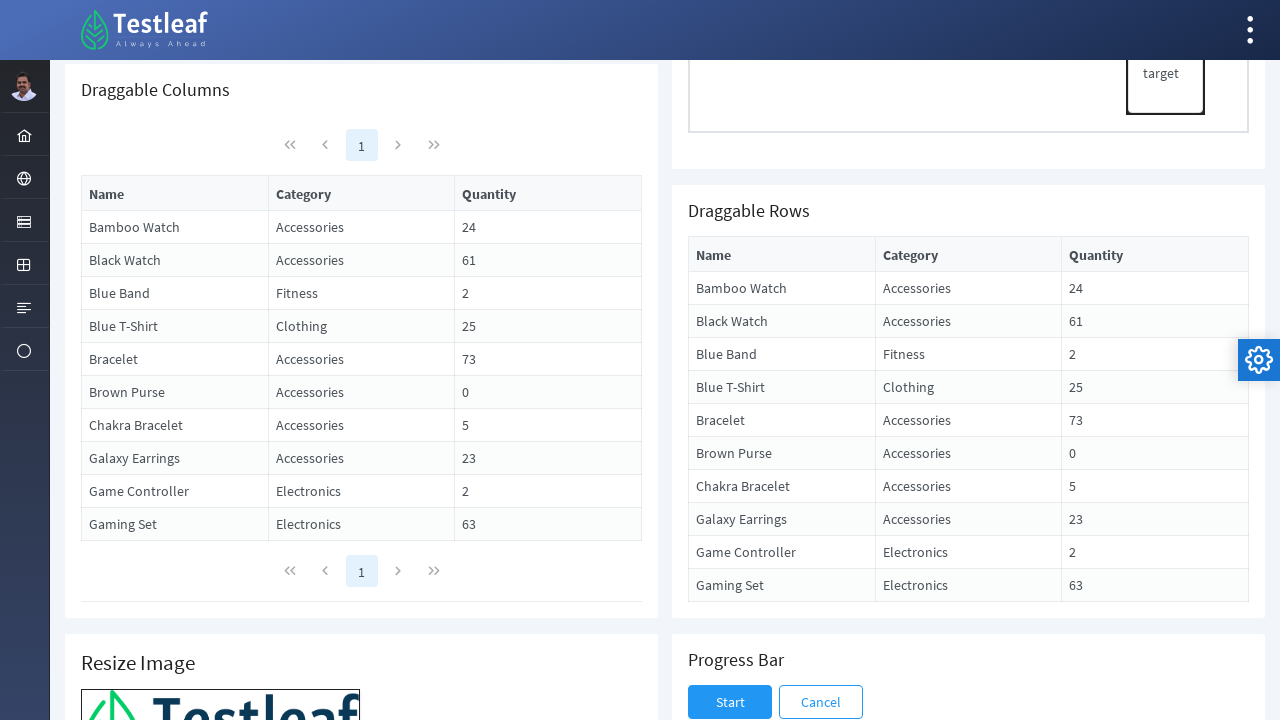

Waited 2 seconds after horizontal scroll left
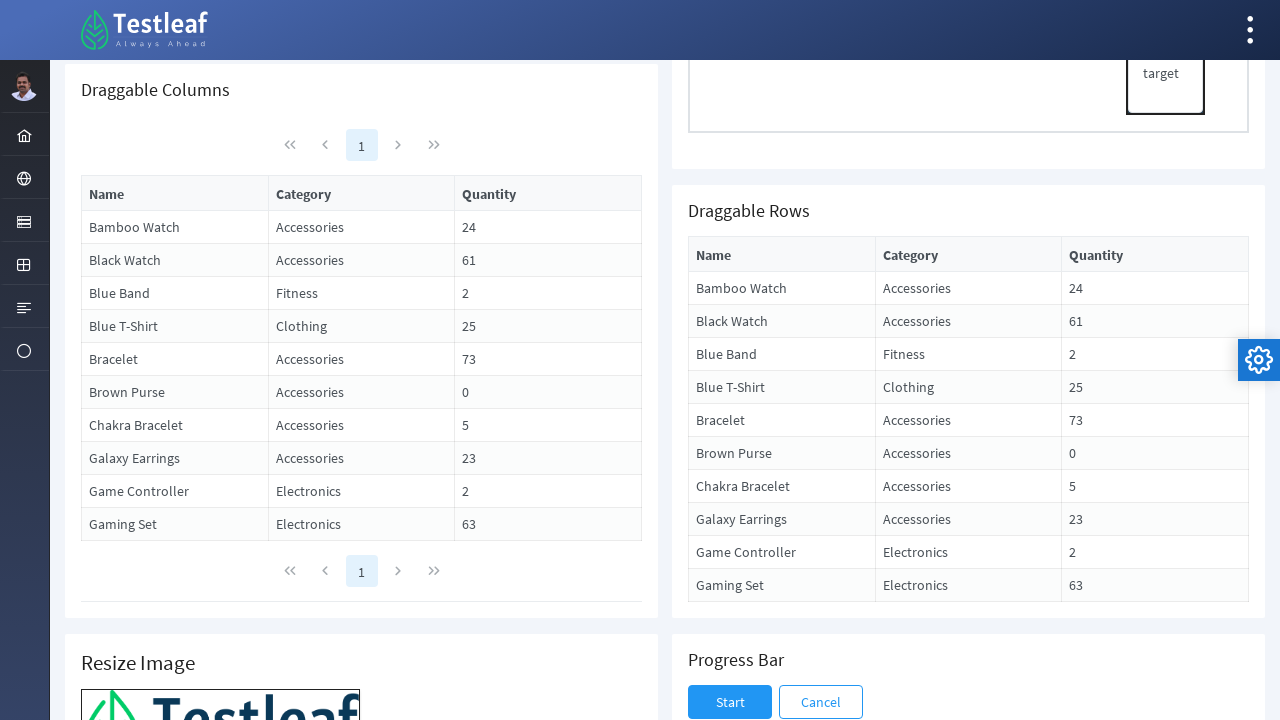

Scrolled vertically to page bottom
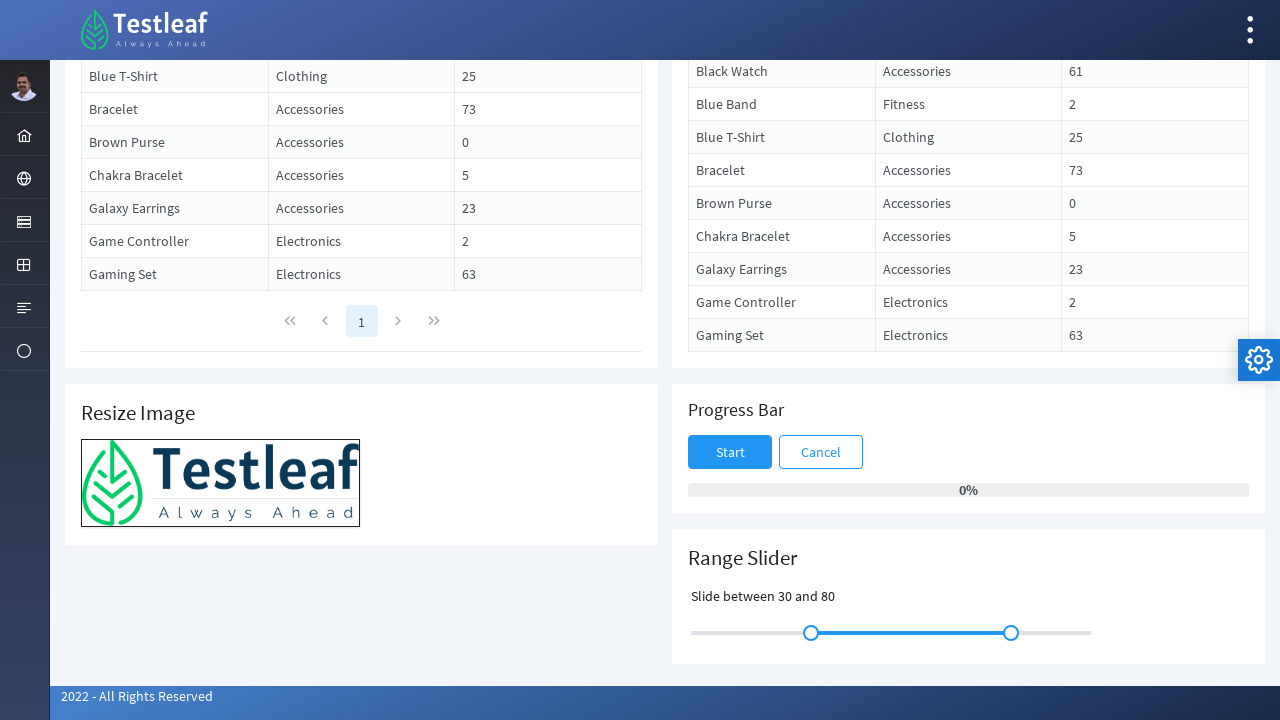

Waited 2 seconds after scroll to page bottom
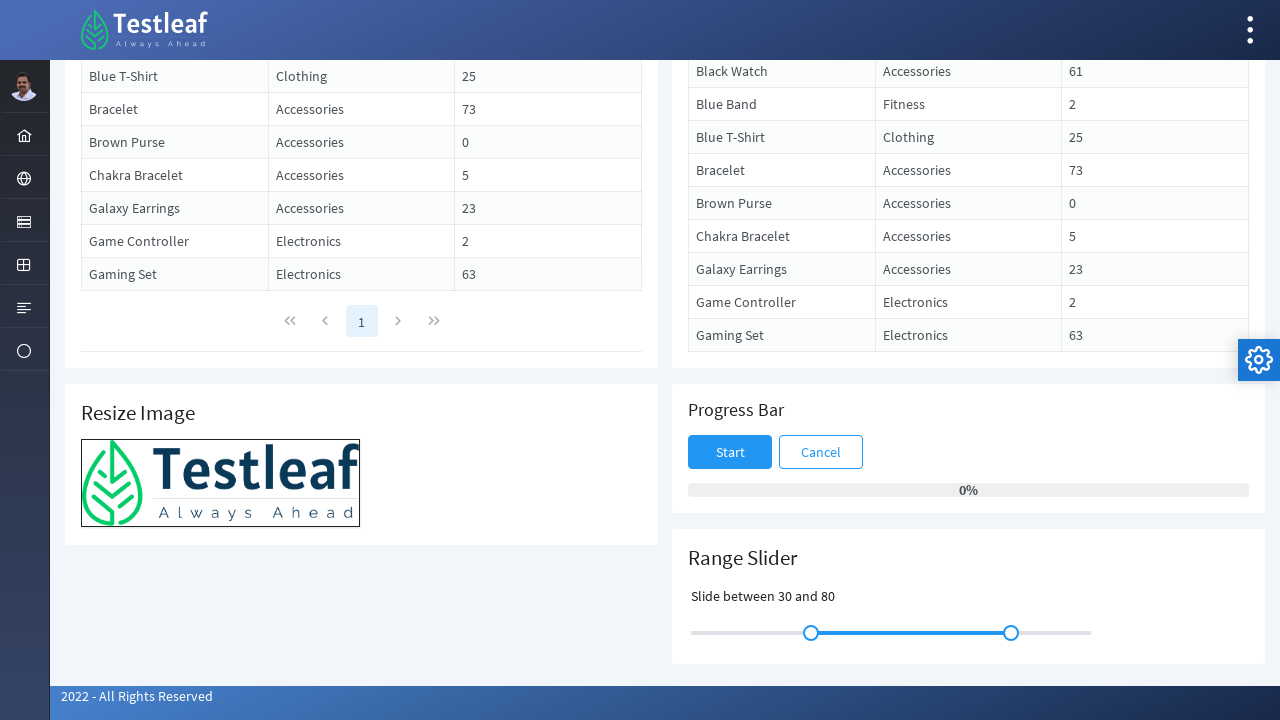

Scrolled vertically up by 1000 pixels
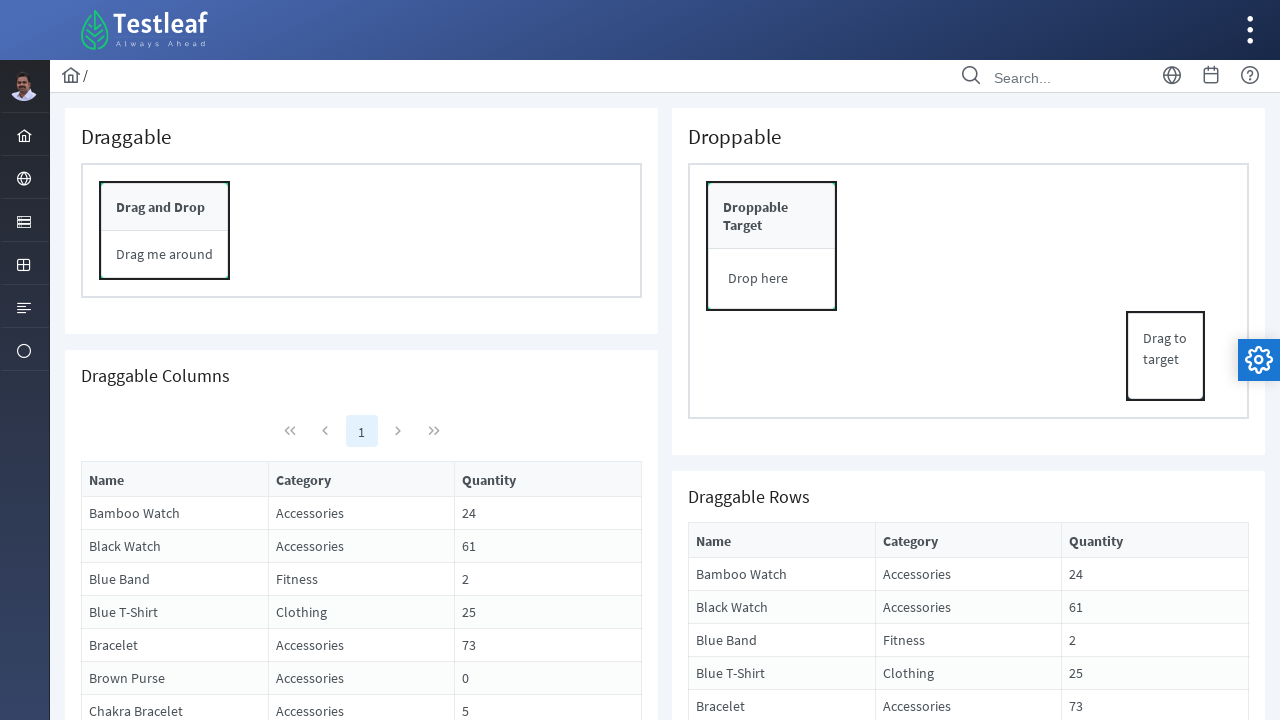

Waited 2 seconds after vertical scroll up by 1000 pixels
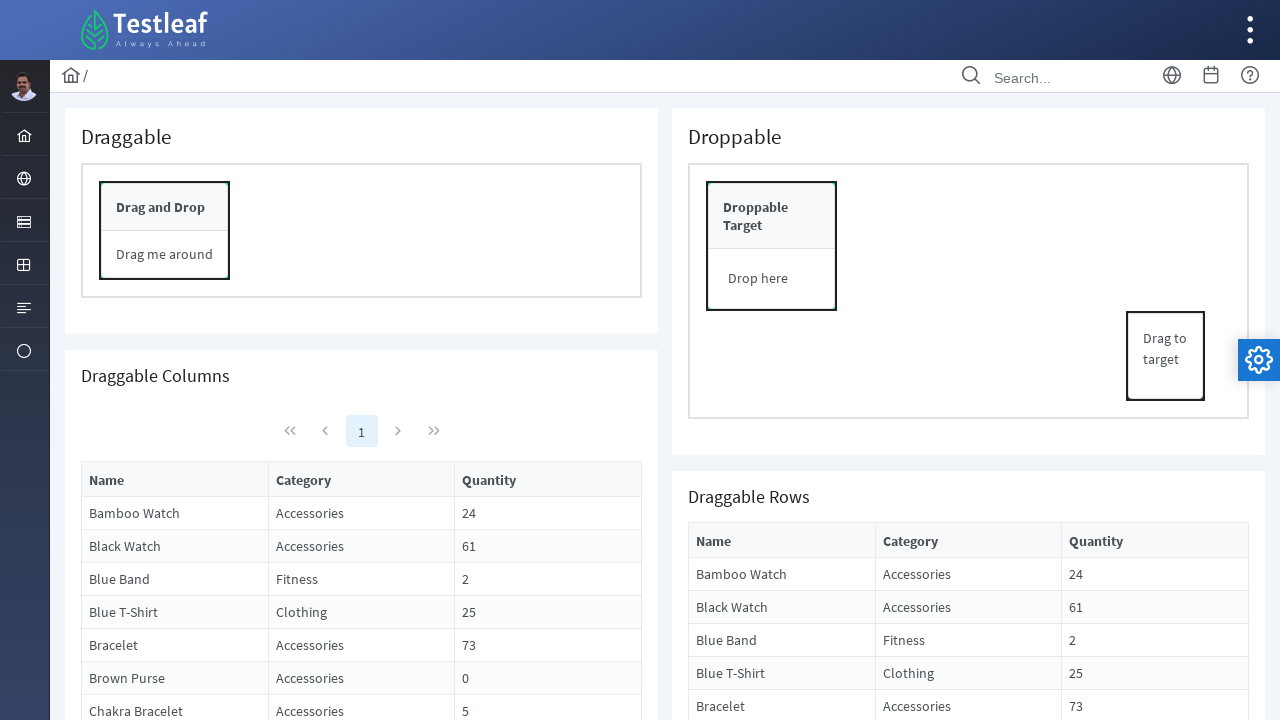

Located the Start button
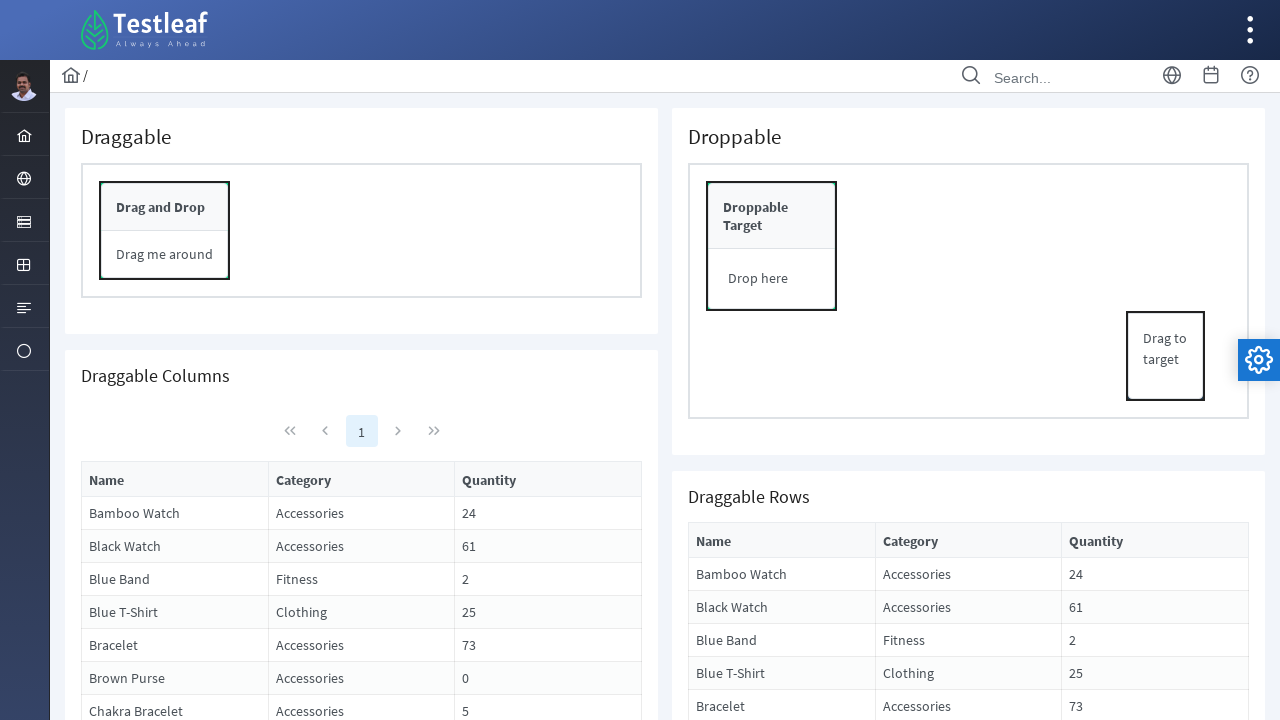

Scrolled Start button into view
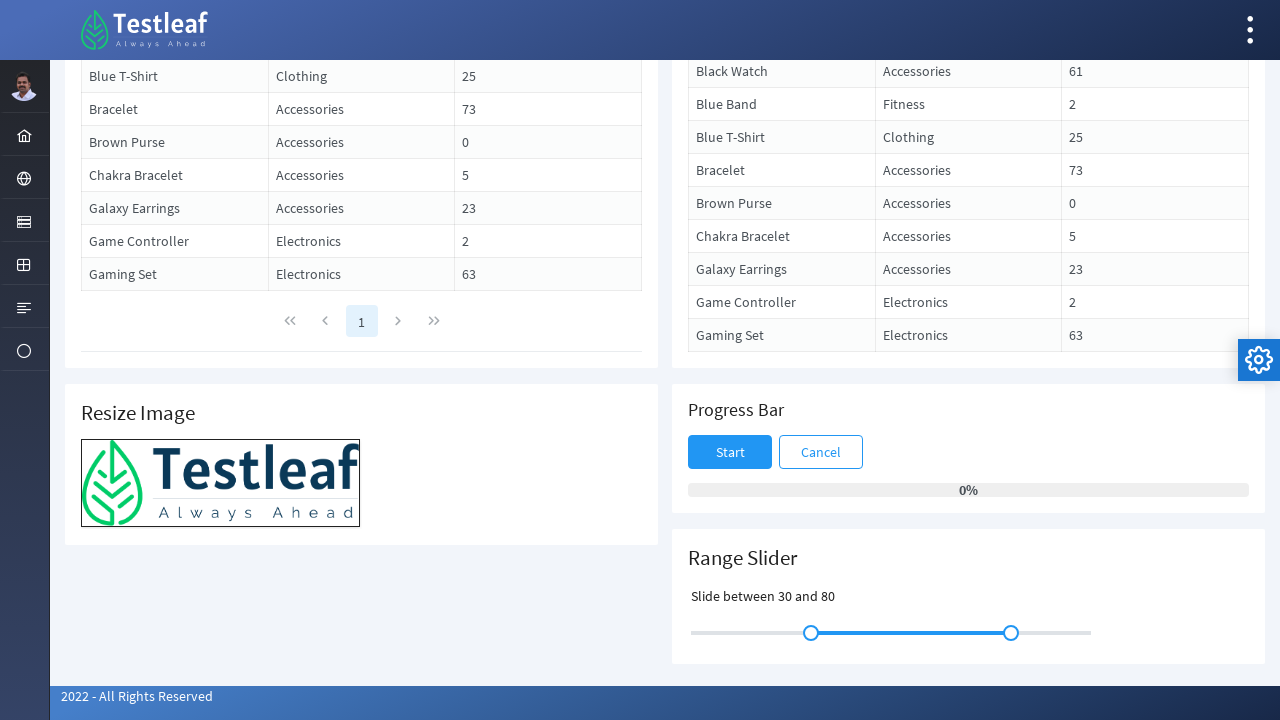

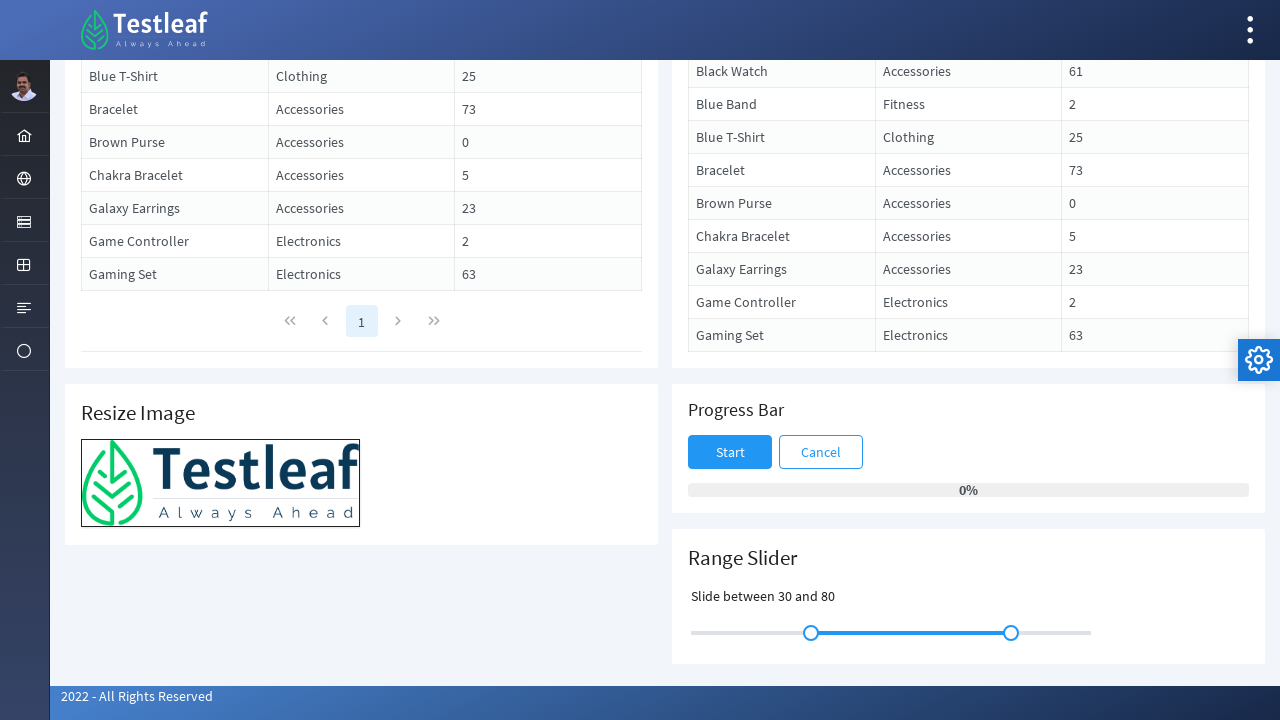